Tests editing a todo item by double-clicking and changing its text

Starting URL: https://demo.playwright.dev/todomvc

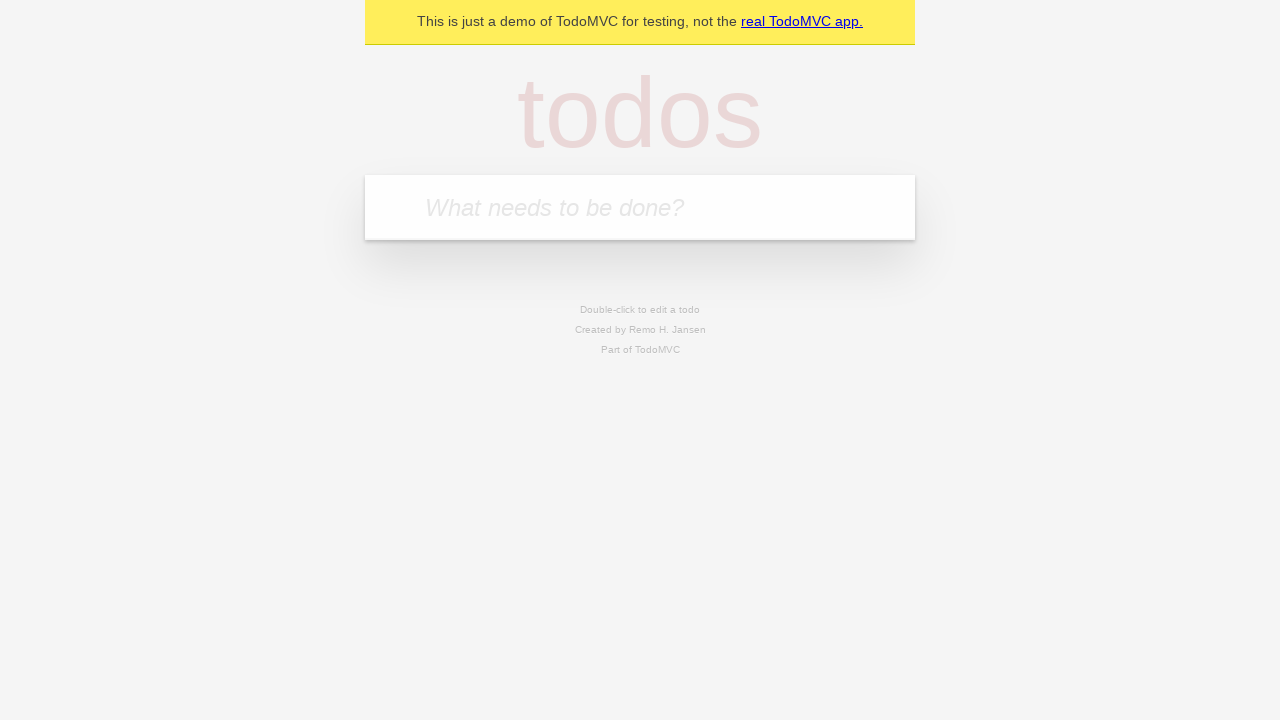

Filled first todo input with 'buy some cheese' on internal:attr=[placeholder="What needs to be done?"i]
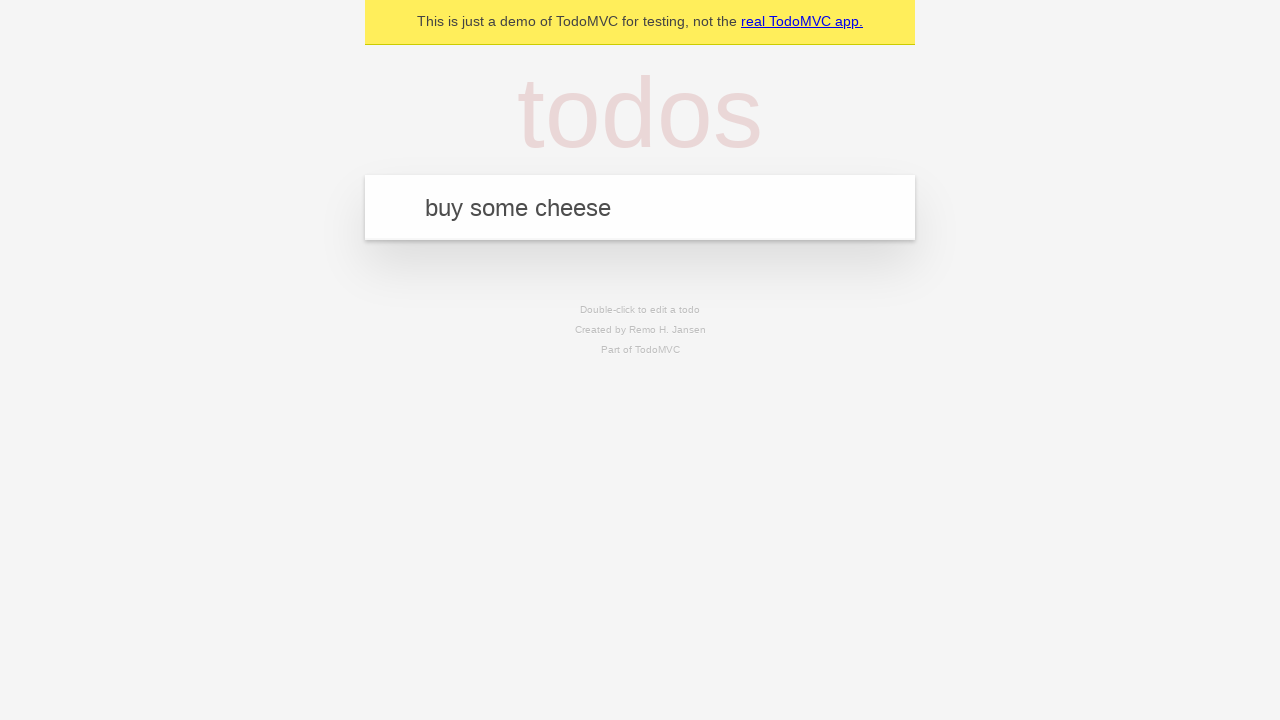

Pressed Enter to create first todo on internal:attr=[placeholder="What needs to be done?"i]
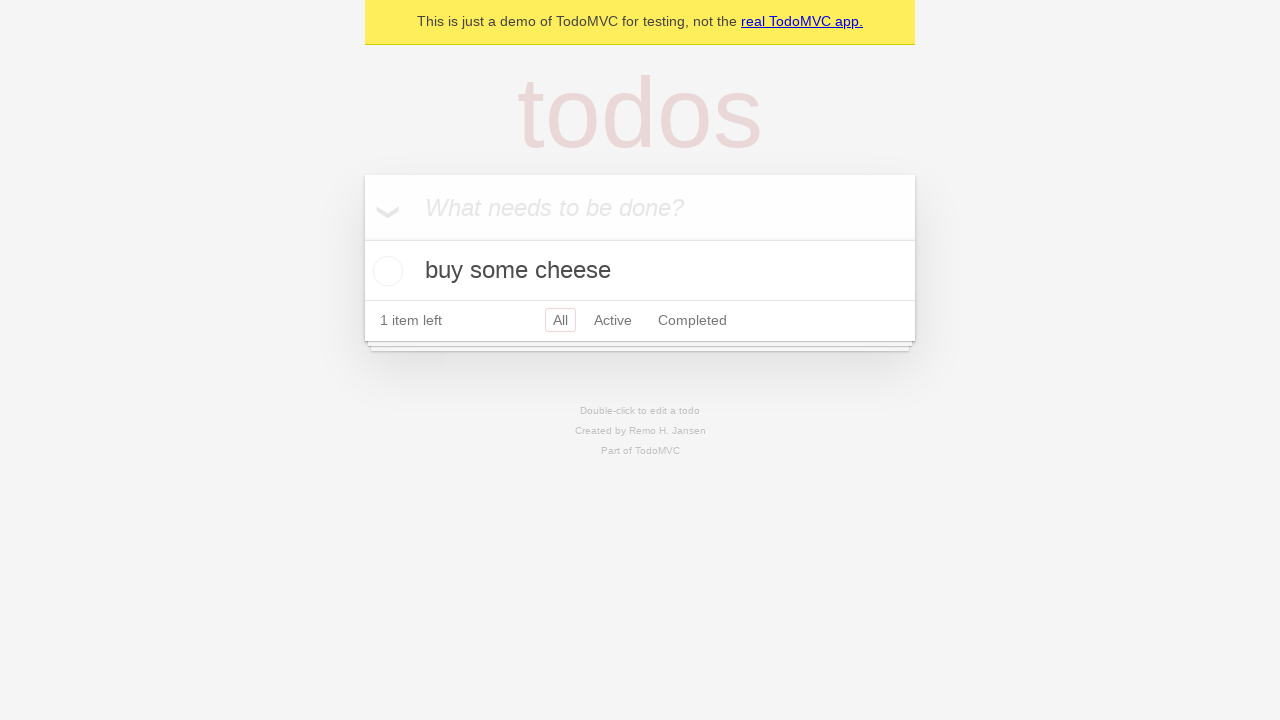

Filled second todo input with 'feed the cat' on internal:attr=[placeholder="What needs to be done?"i]
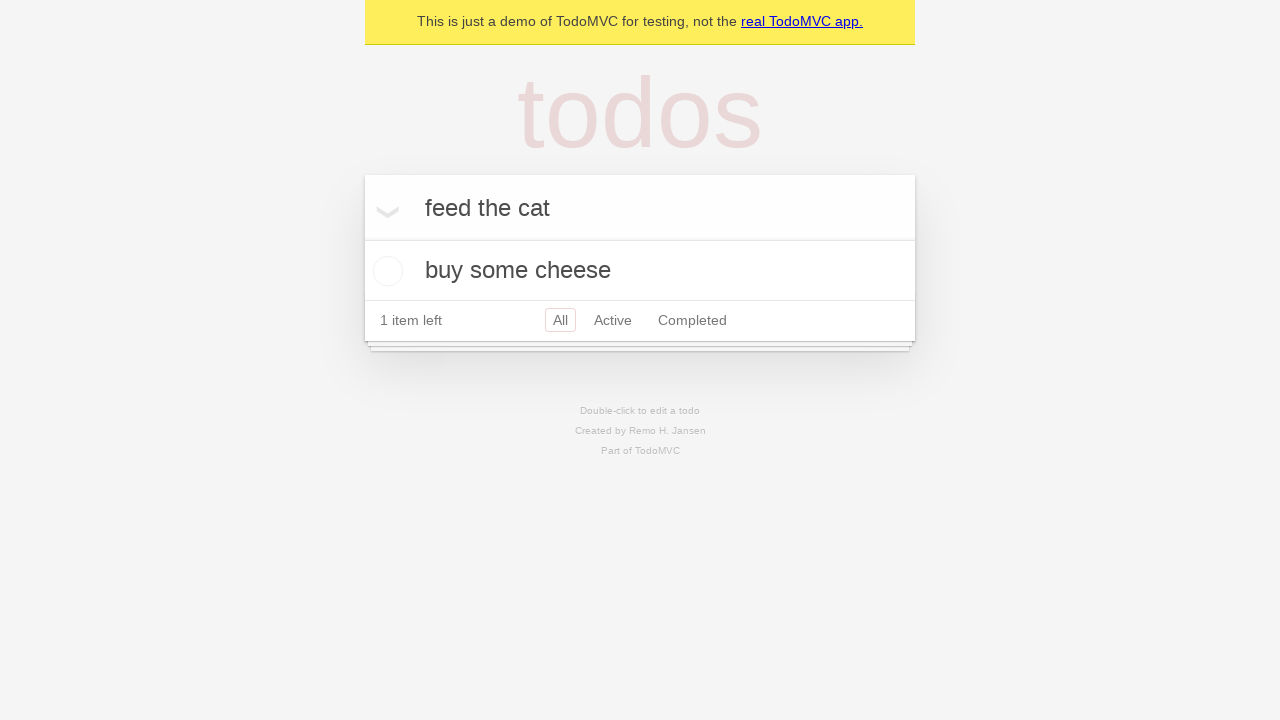

Pressed Enter to create second todo on internal:attr=[placeholder="What needs to be done?"i]
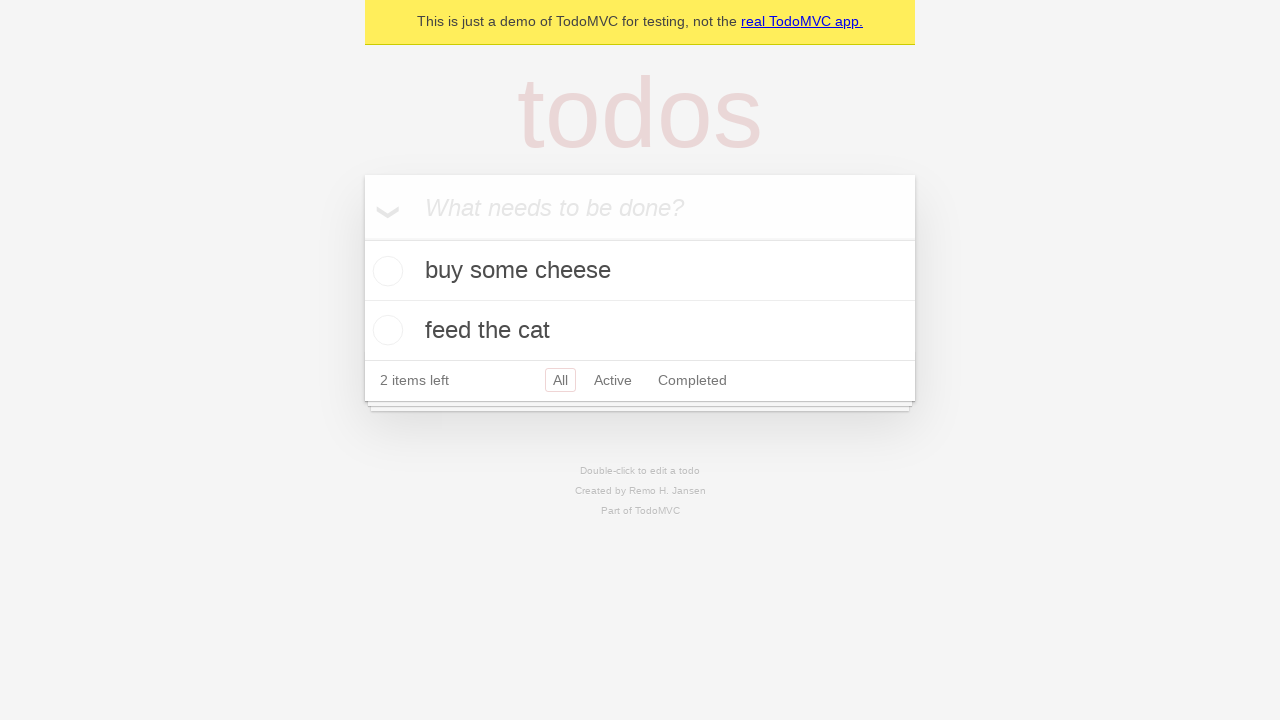

Filled third todo input with 'book a doctors appointment' on internal:attr=[placeholder="What needs to be done?"i]
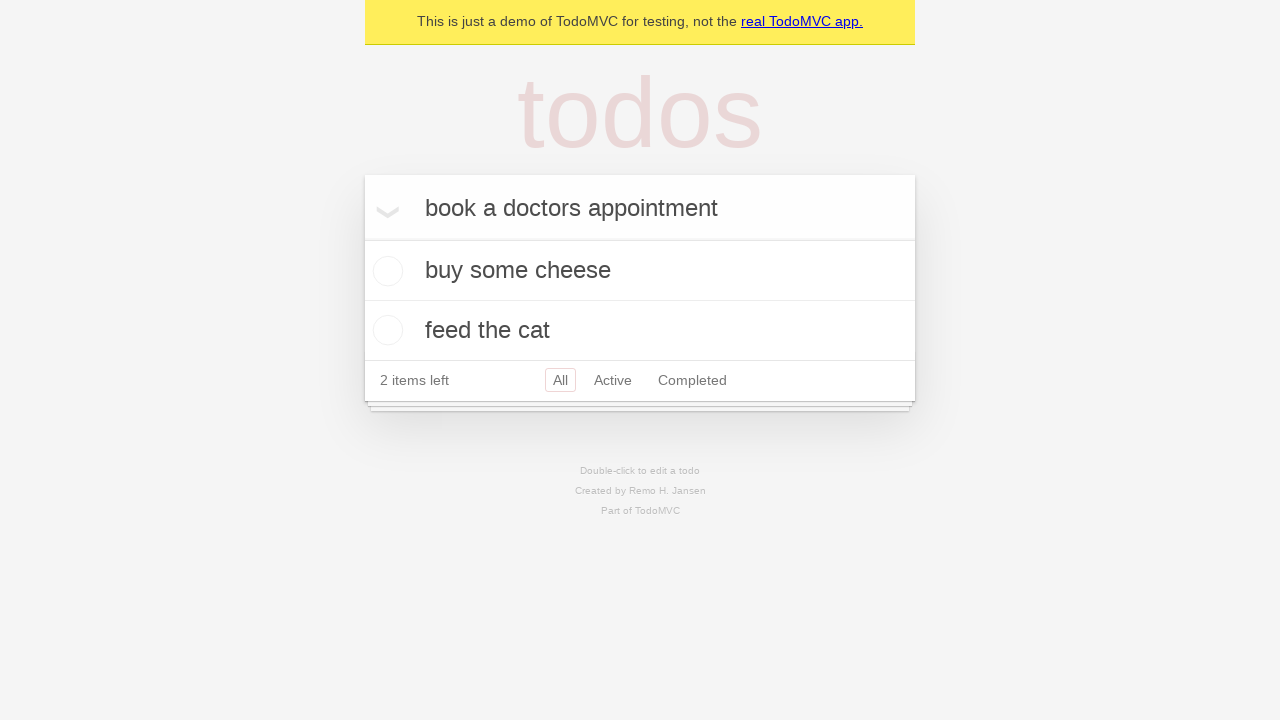

Pressed Enter to create third todo on internal:attr=[placeholder="What needs to be done?"i]
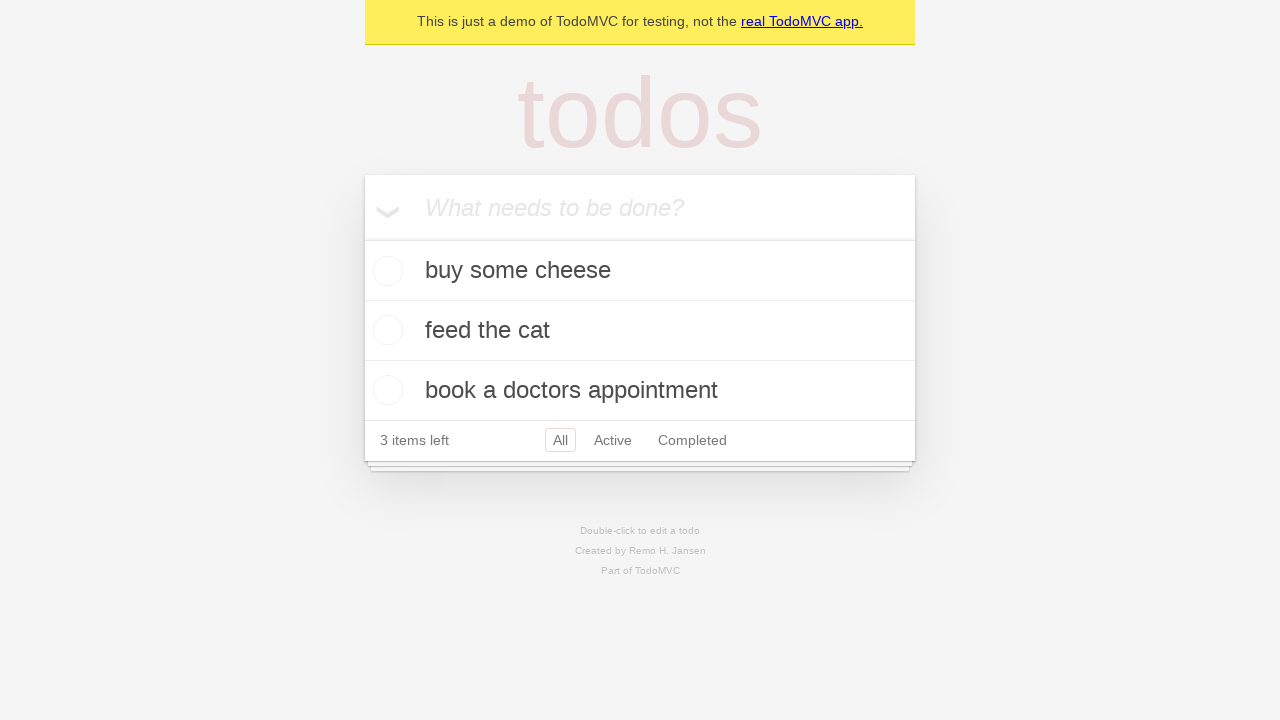

Double-clicked second todo to enter edit mode at (640, 331) on internal:testid=[data-testid="todo-item"s] >> nth=1
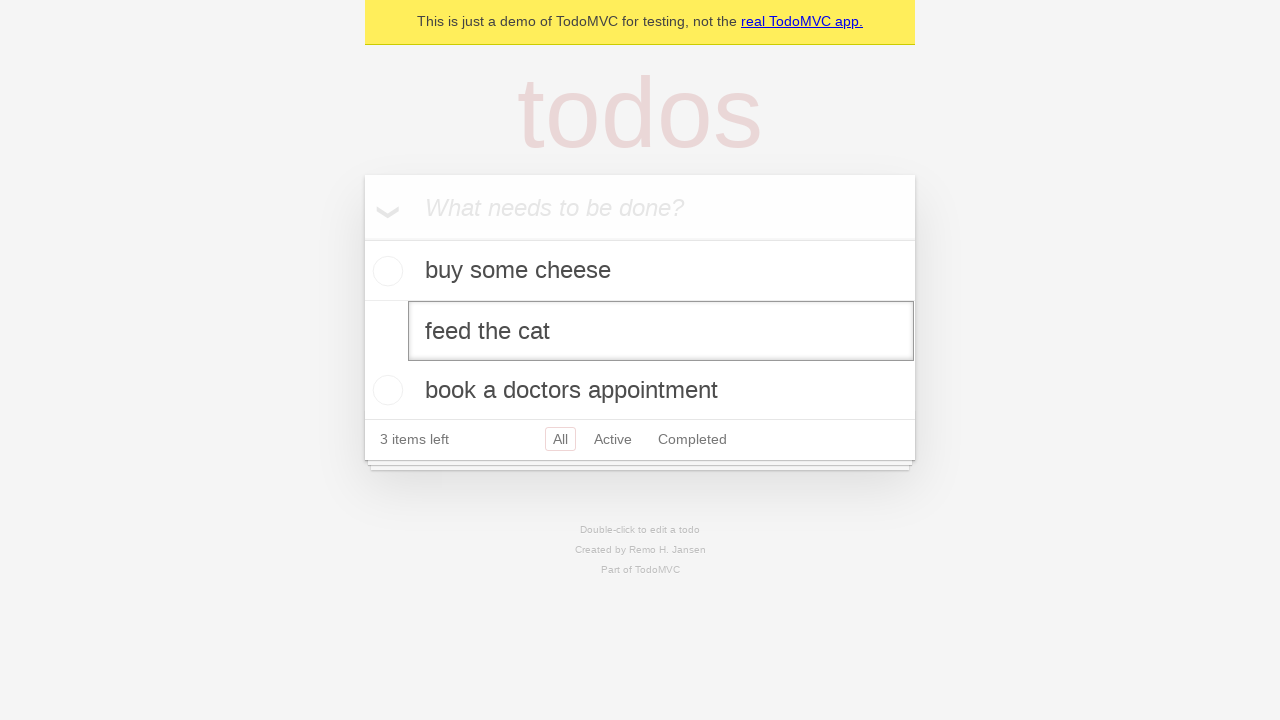

Filled edit textbox with 'buy some sausages' on internal:testid=[data-testid="todo-item"s] >> nth=1 >> internal:role=textbox[nam
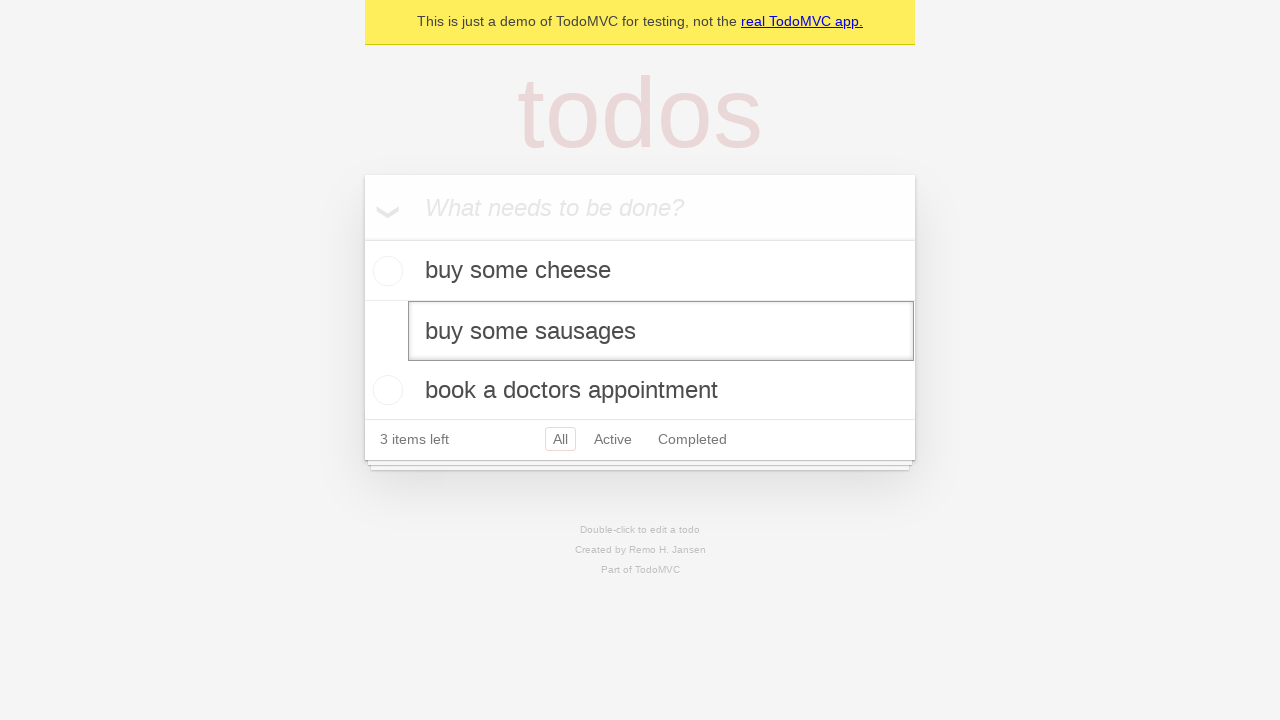

Pressed Enter to save edited todo item on internal:testid=[data-testid="todo-item"s] >> nth=1 >> internal:role=textbox[nam
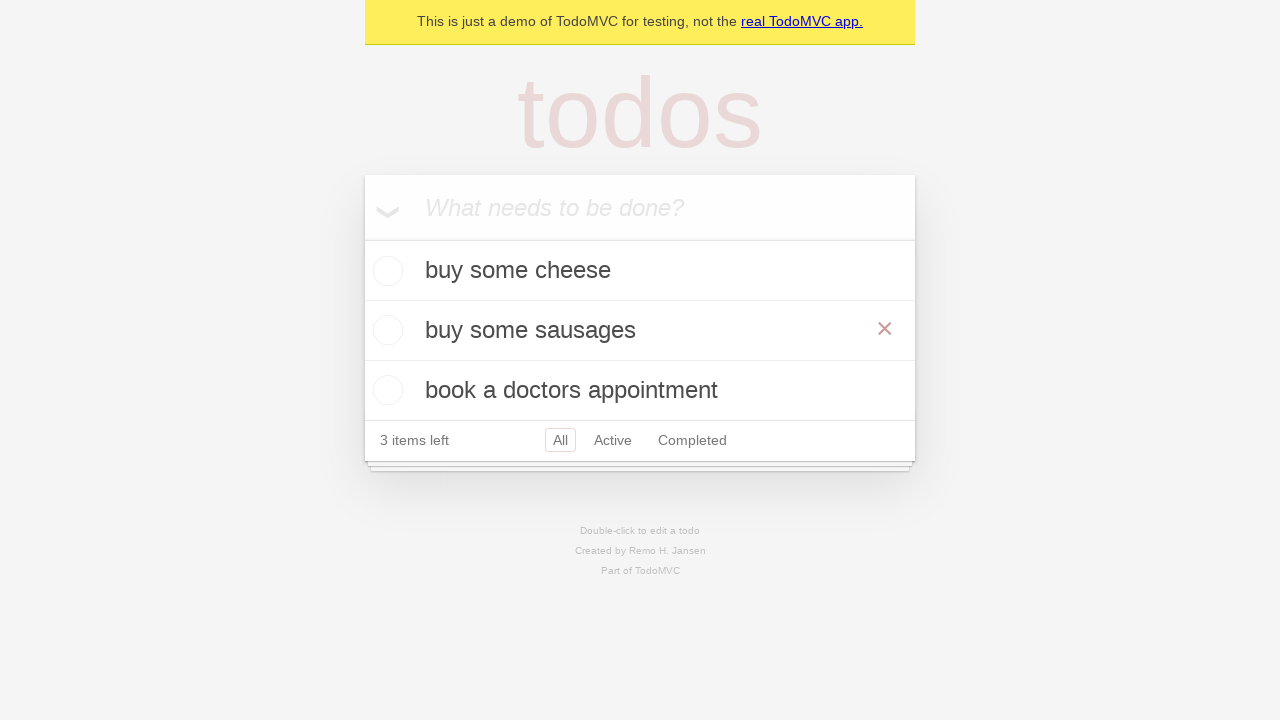

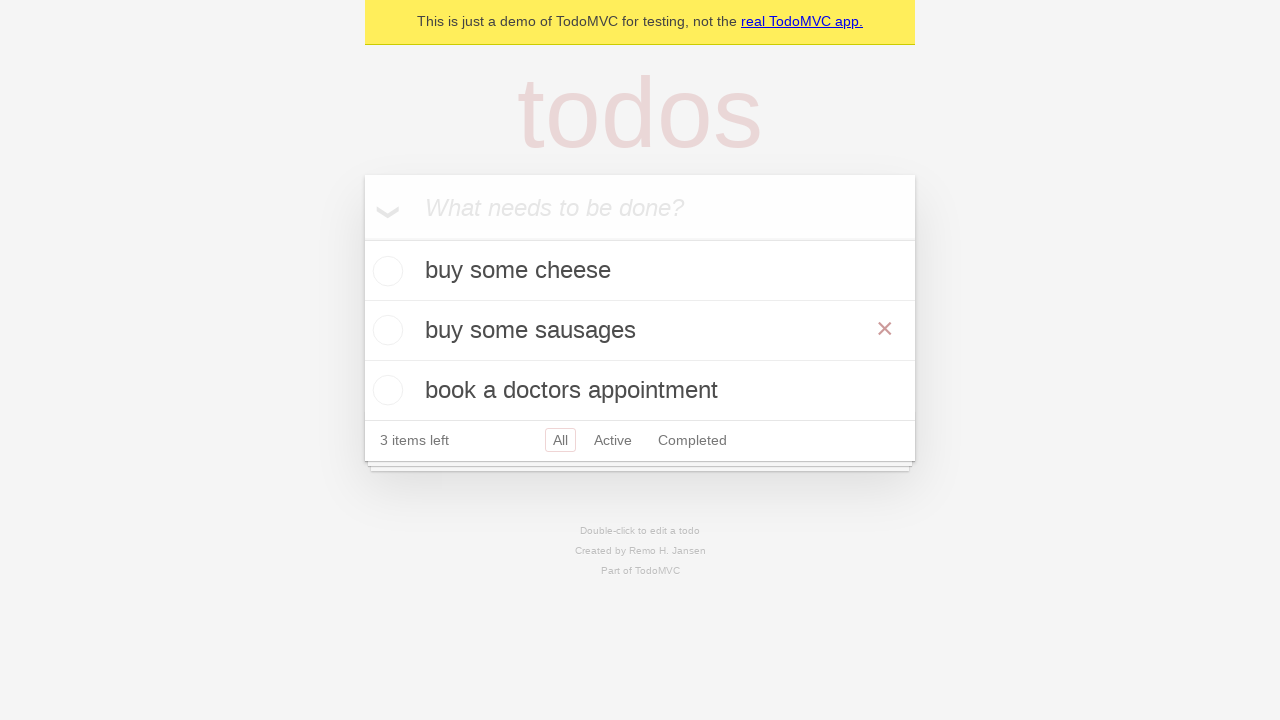